Tests subtraction from zero (0 - 23)

Starting URL: https://testsheepnz.github.io/BasicCalculator.html

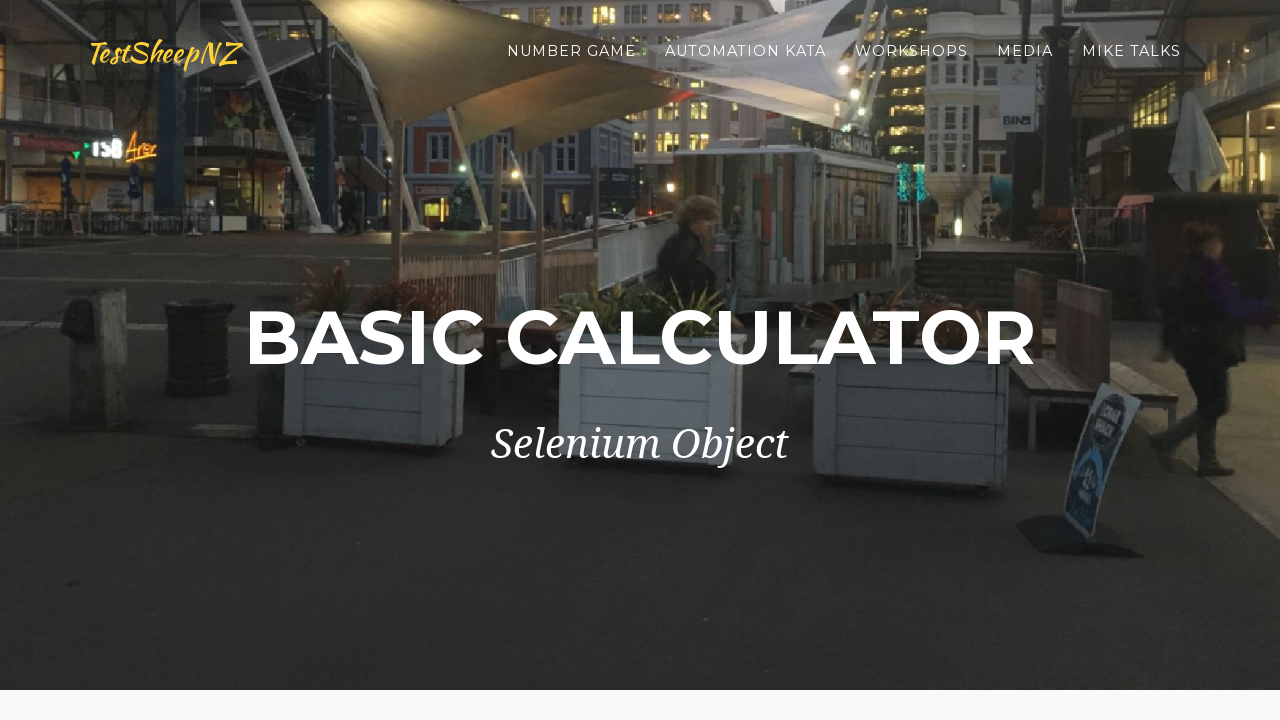

Filled first number field with 0 on #number1Field
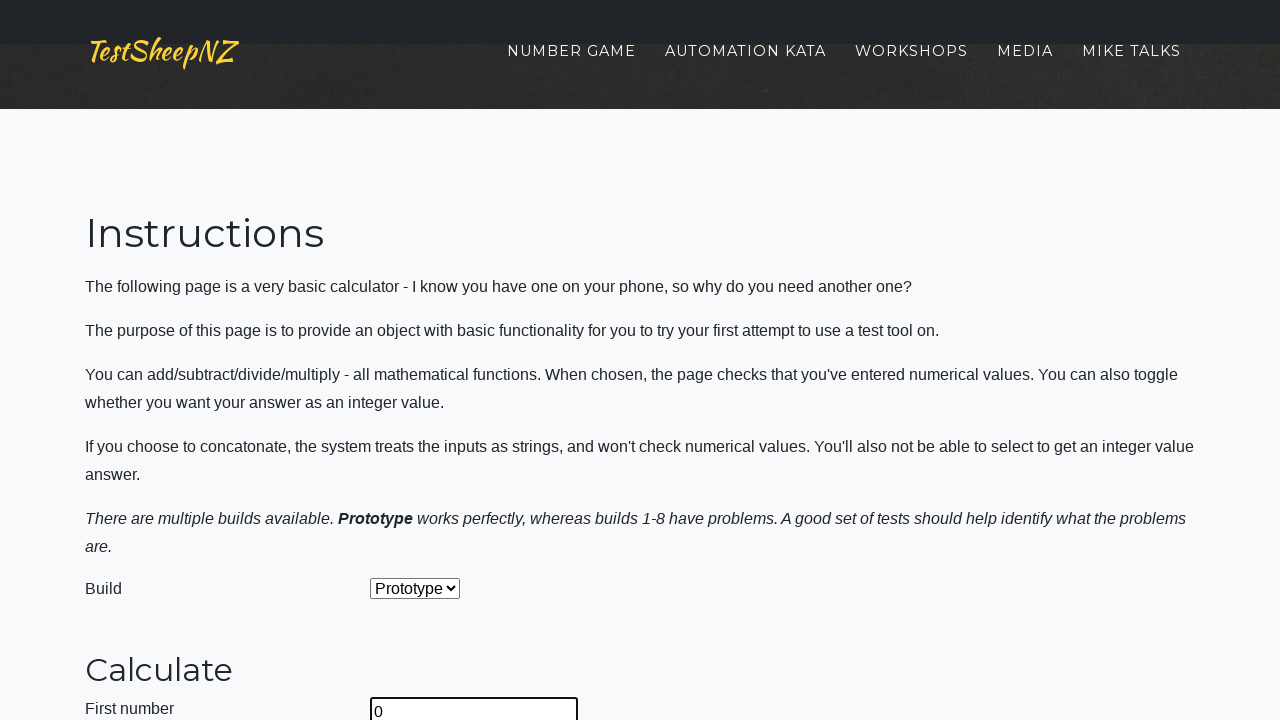

Filled second number field with 23 on #number2Field
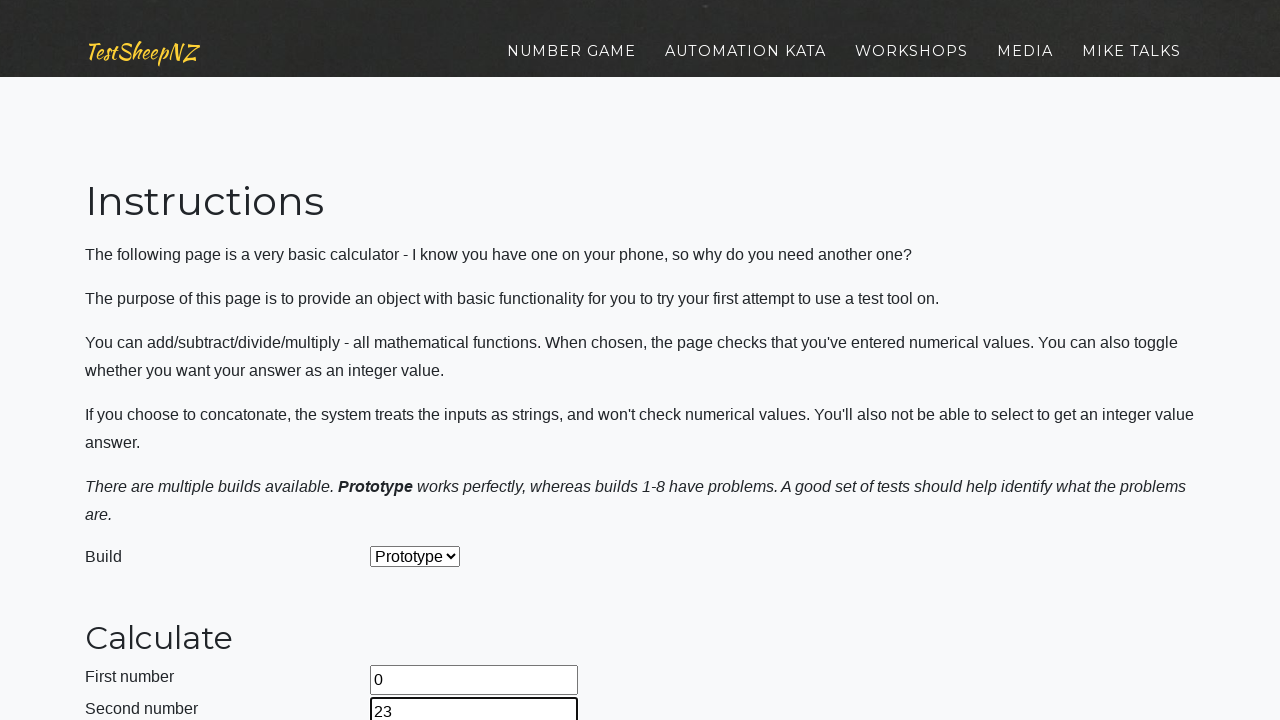

Selected subtraction operation from dropdown on #selectOperationDropdown
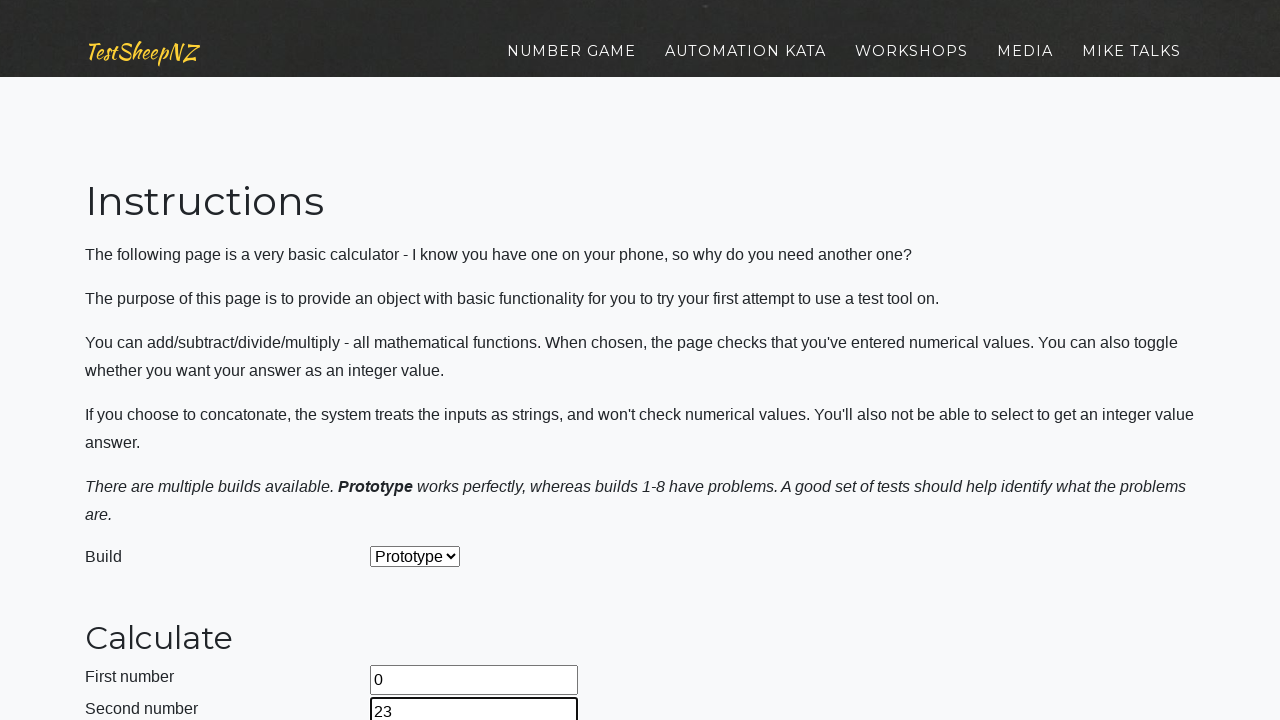

Clicked calculate button to perform subtraction (0 - 23) at (422, 361) on #calculateButton
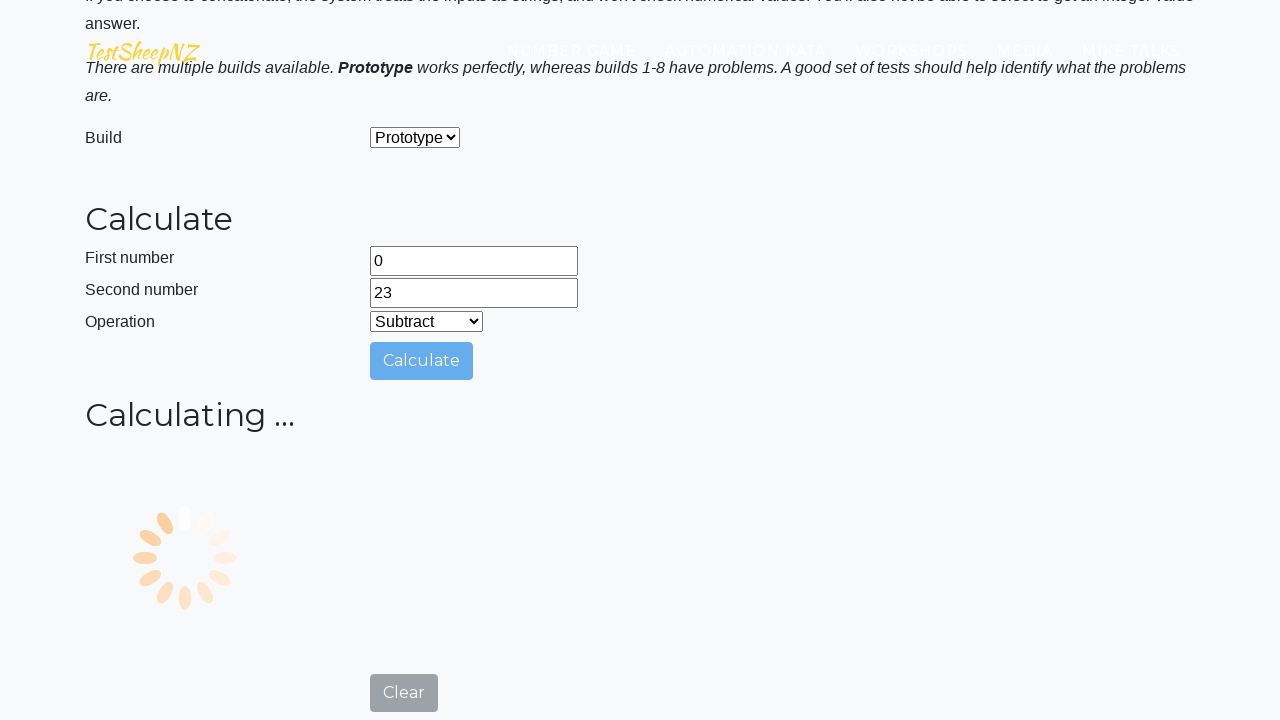

Clicked clear button to reset the form at (404, 701) on #clearButton
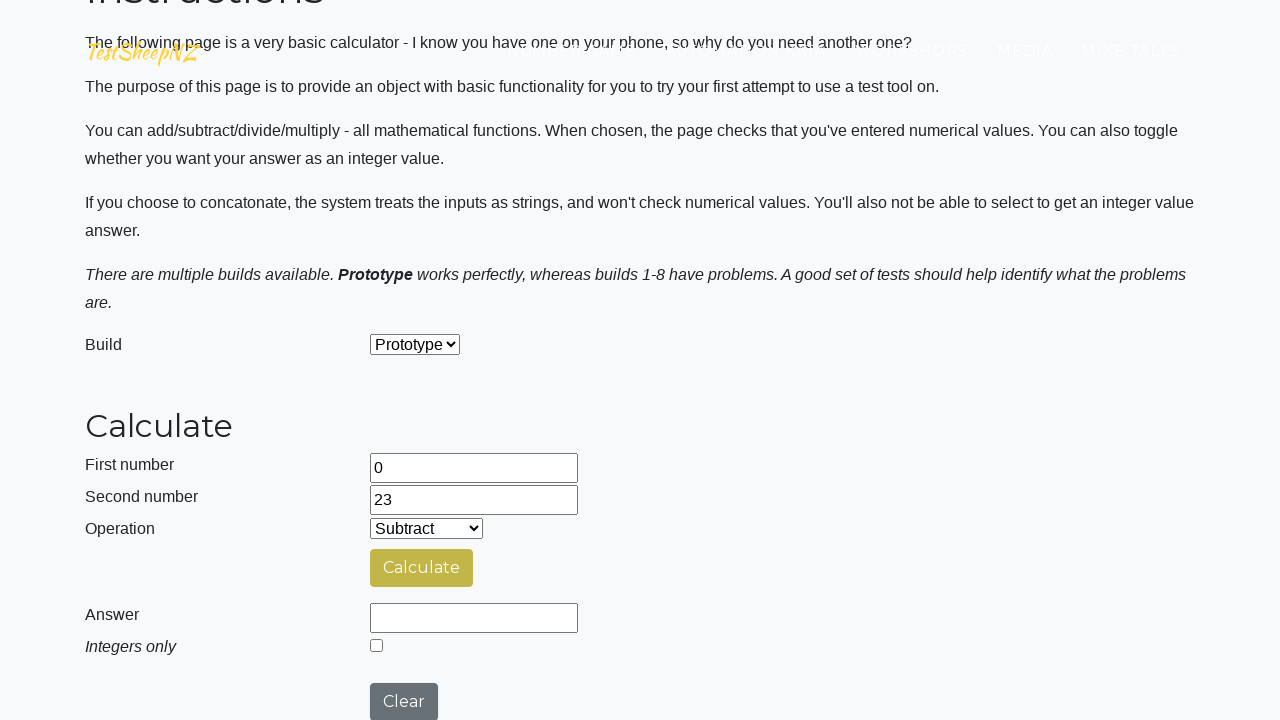

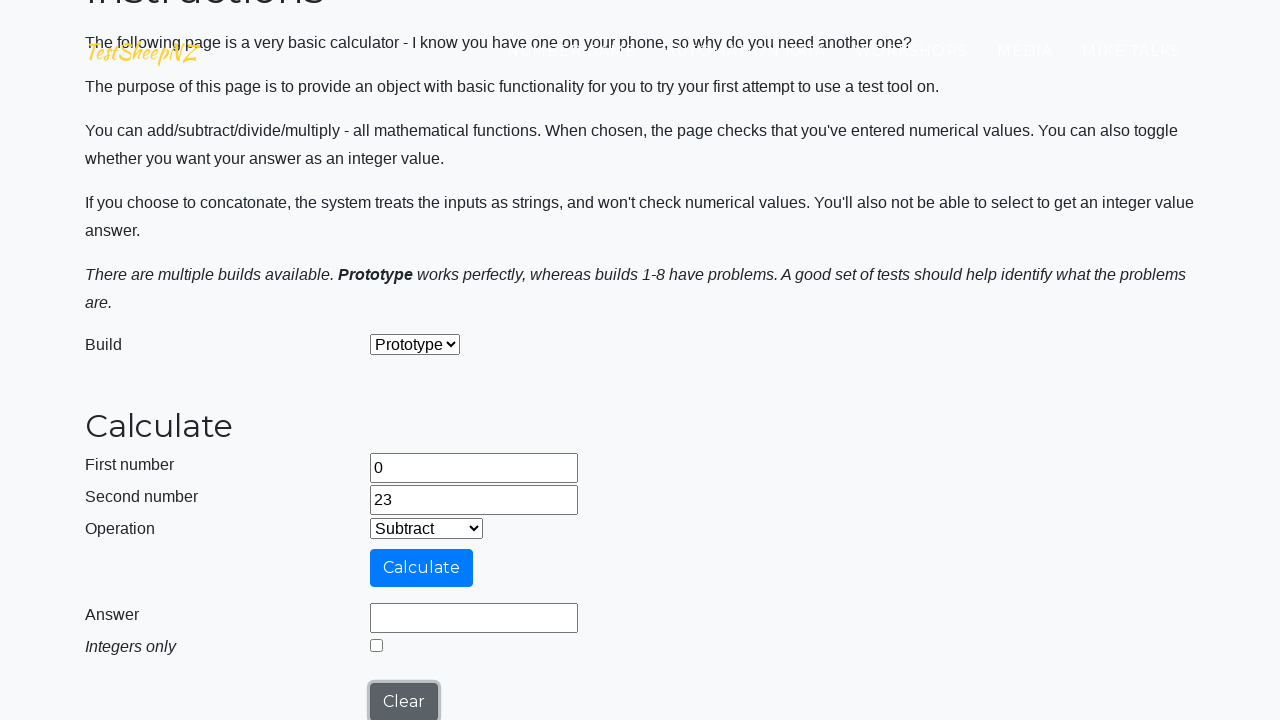